Tests DOM traversal using parentsUntil() to count parent elements up to a specific element

Starting URL: https://rahulshettyacademy.com/seleniumPractise/#/

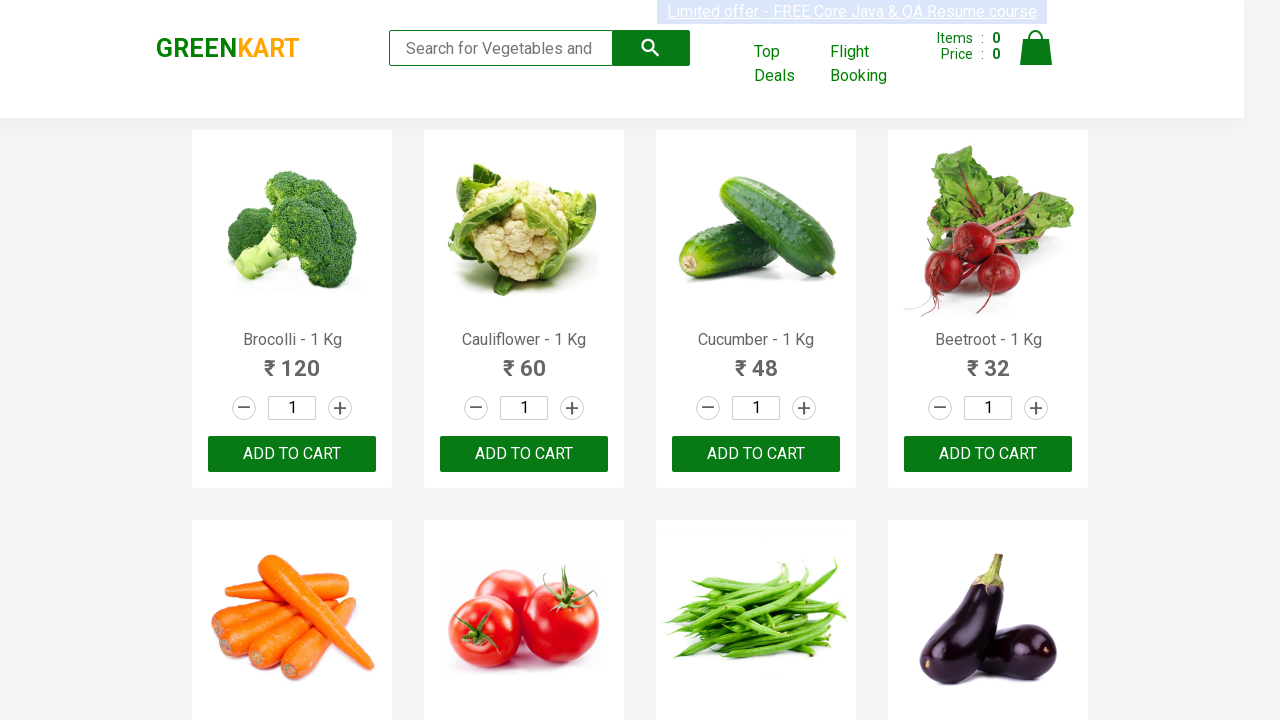

Waited for offers link to be present in DOM
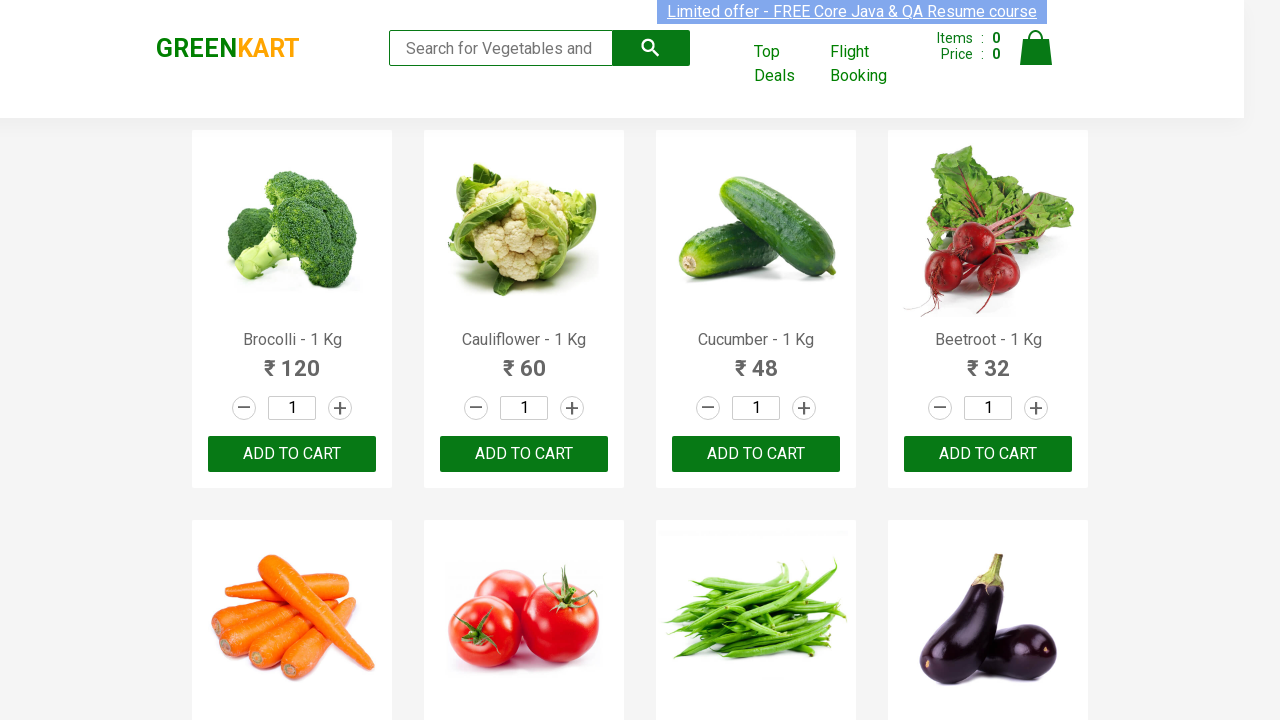

Evaluated parent element count for offers link: 4 parents until #root
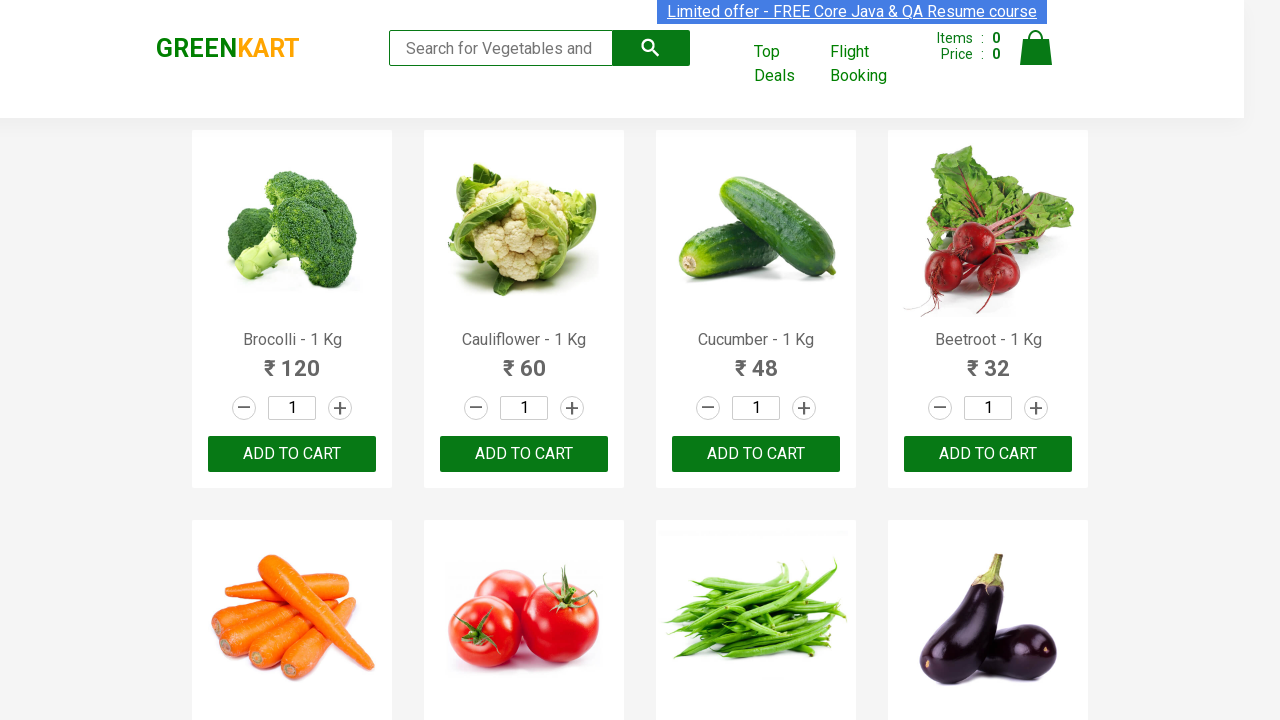

Assertion passed: offers link has 4 parents until #root element
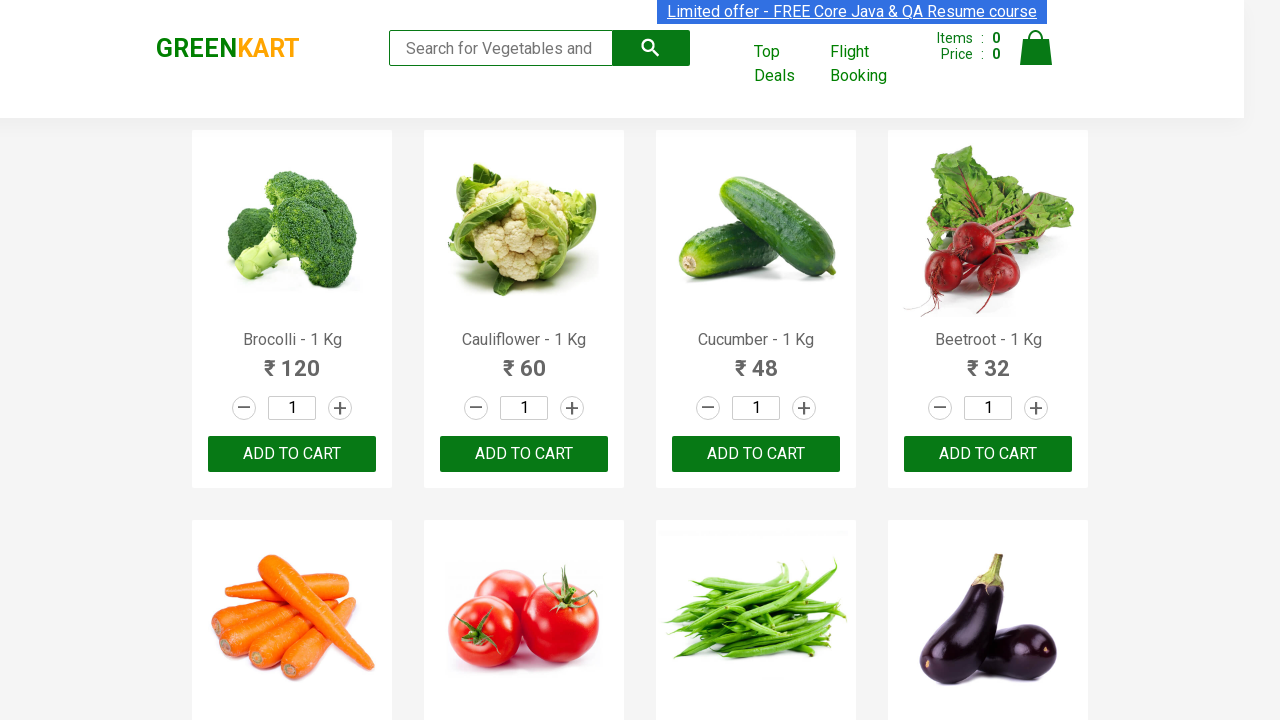

Evaluated parent element count for .cart-info: 4 parents until #root
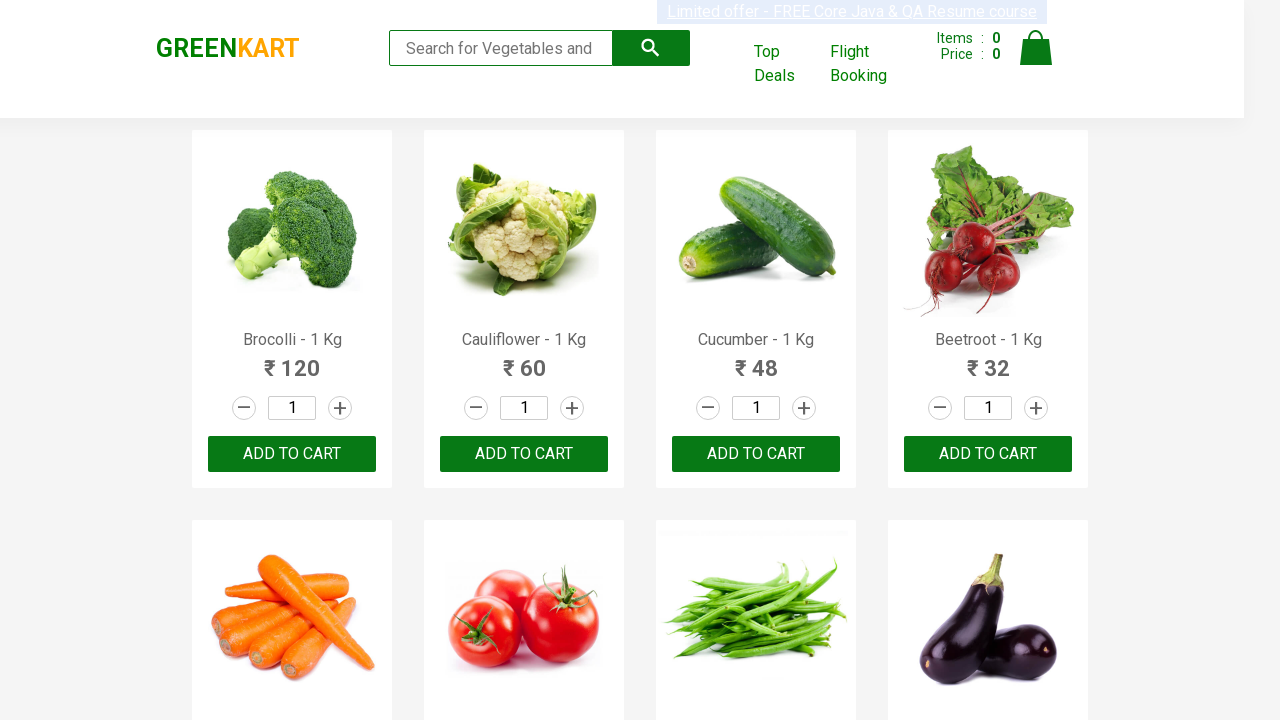

Assertion passed: .cart-info element has 4 parents until #root element
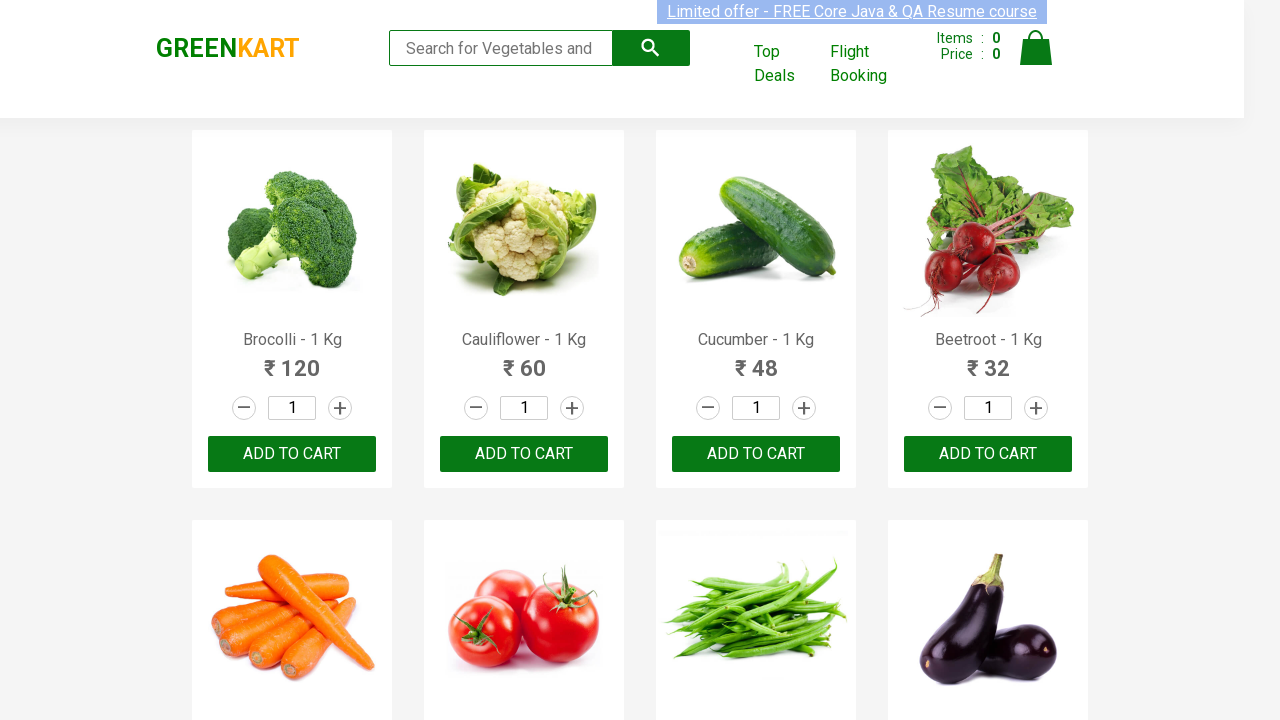

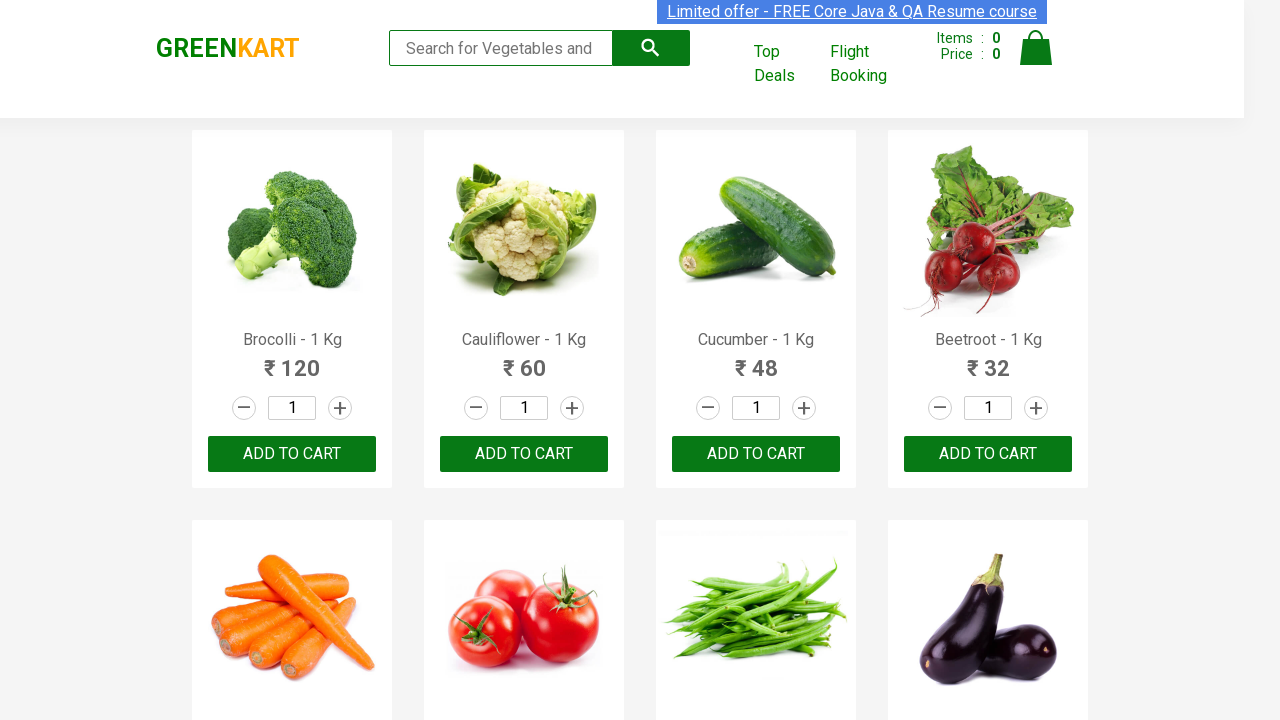